Tests handling a JavaScript prompt dialog by clicking a button to trigger it, entering a value, and accepting.

Starting URL: https://the-internet.herokuapp.com/javascript_alerts

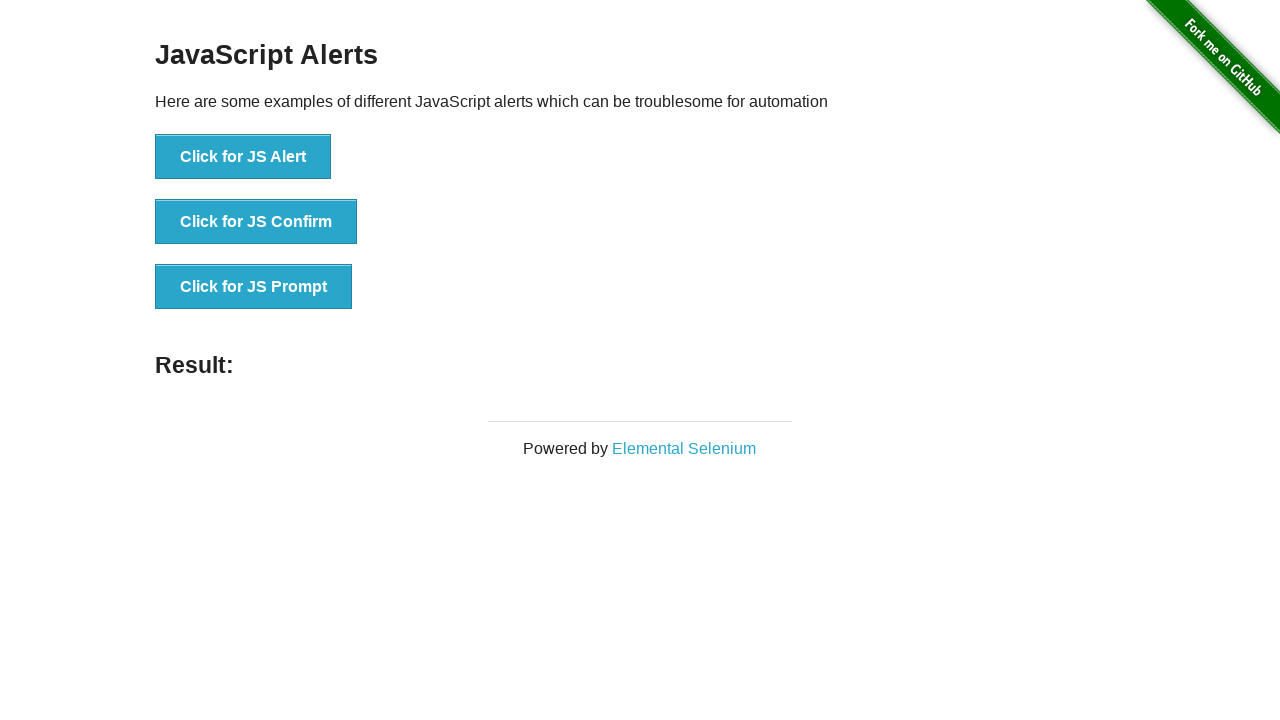

Set up dialog handler to accept prompt with 'Manoj'
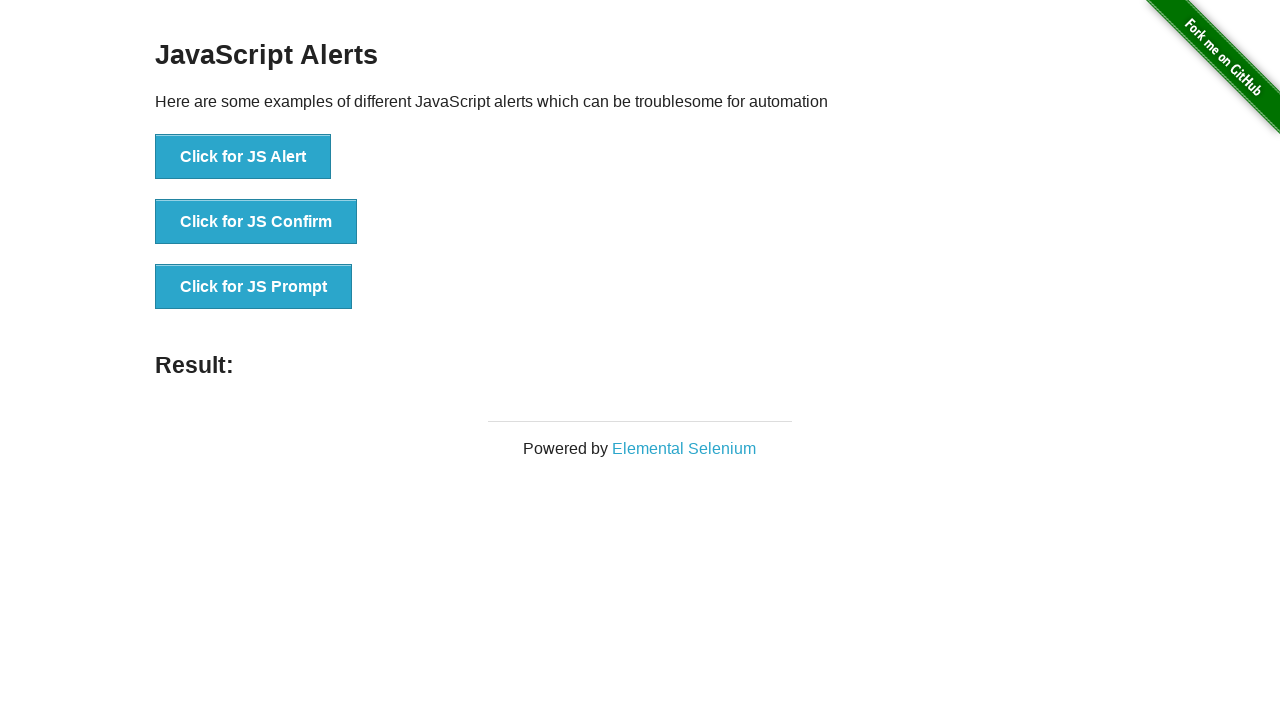

Clicked 'Click for JS Prompt' button to trigger prompt dialog at (254, 287) on text=Click for JS Prompt
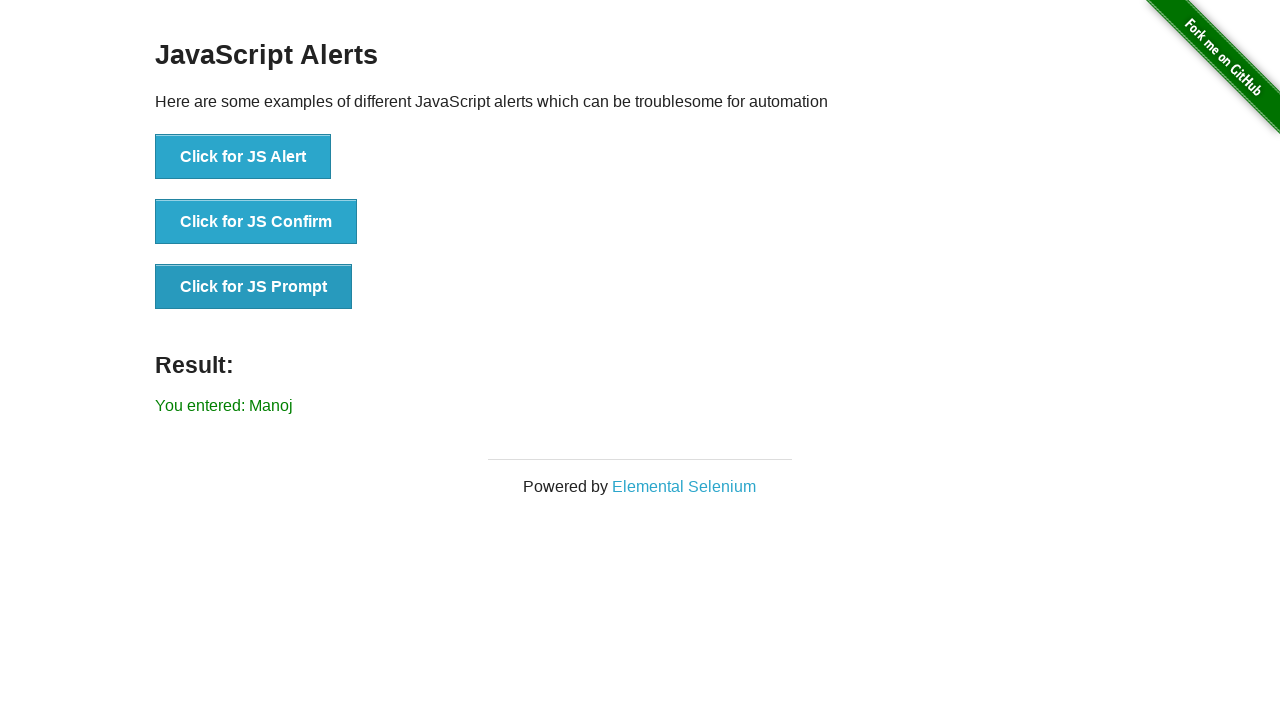

Prompt result element appeared on page
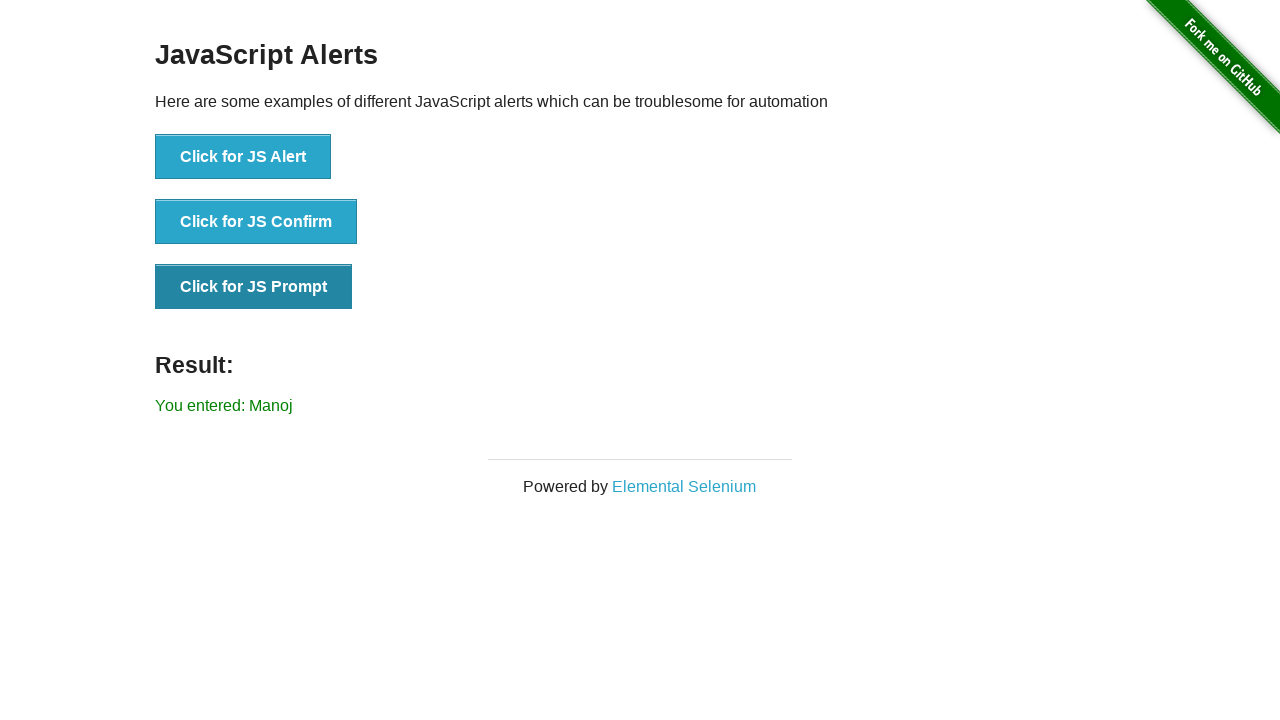

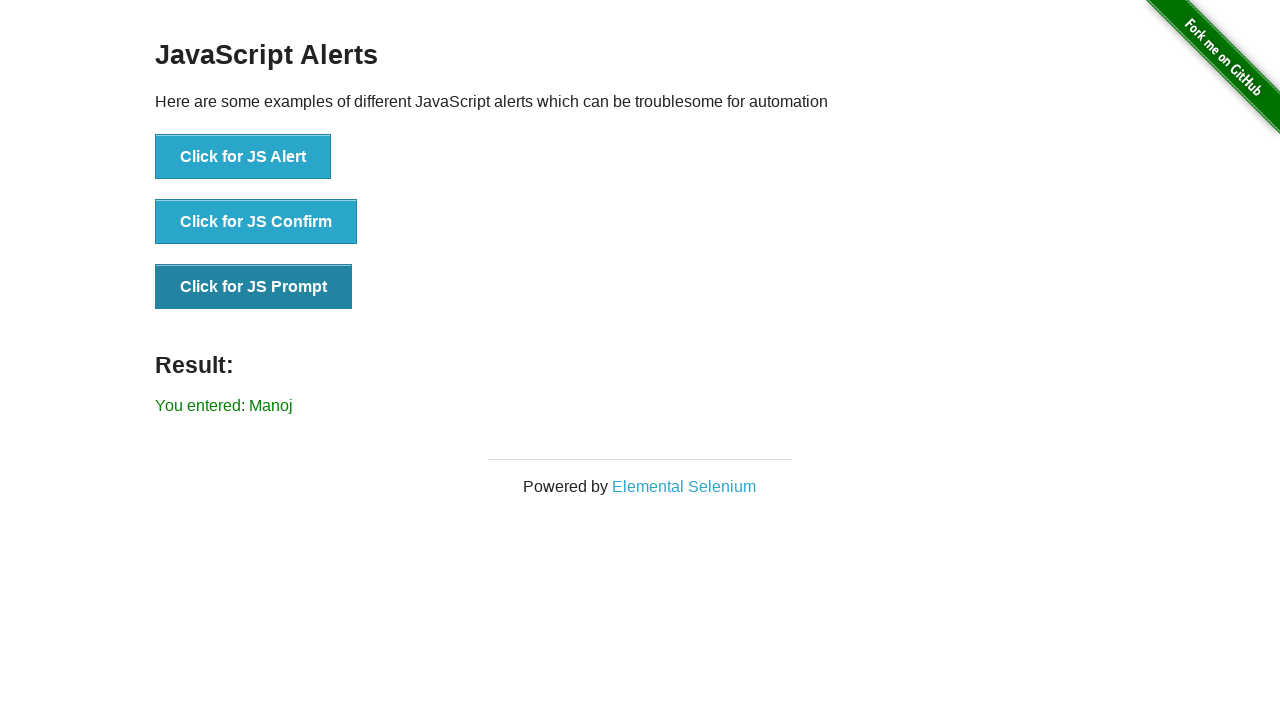